Tests navigation by clicking "Browse Languages" menu item, then clicking "Start" menu item, and verifying the welcome heading is displayed on the page.

Starting URL: https://99-bottles-of-beer.net/

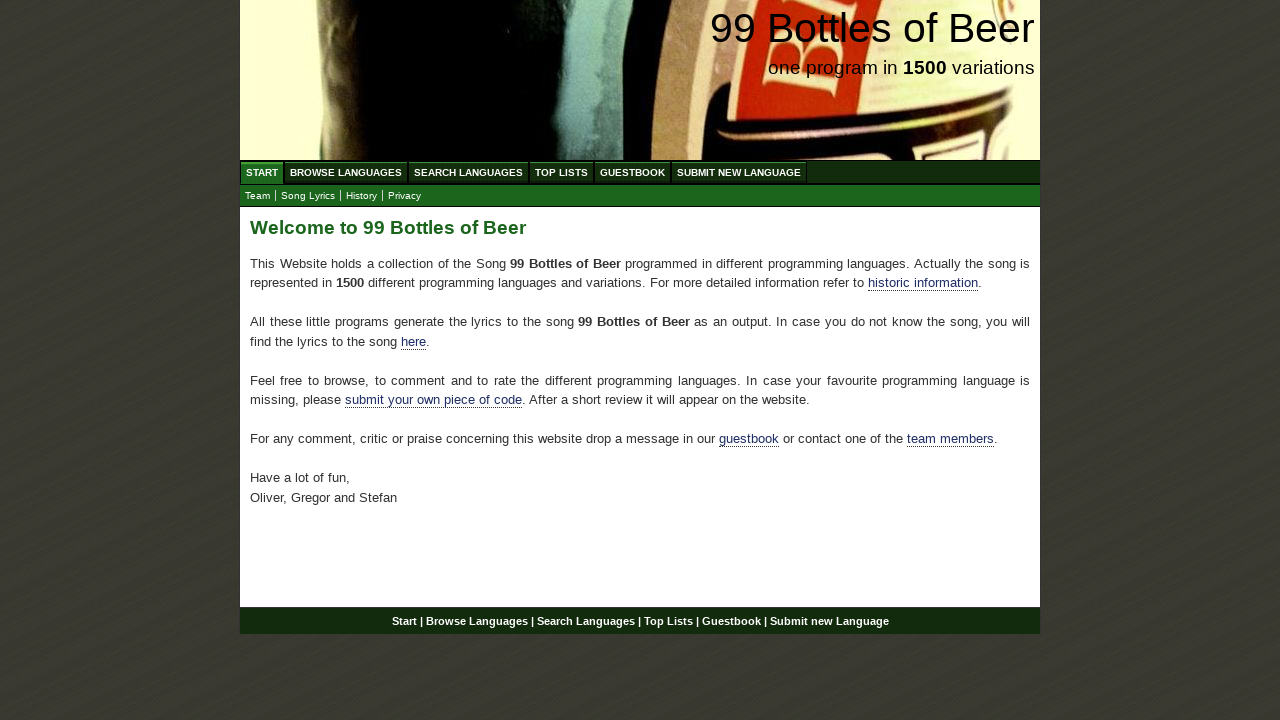

Clicked 'Browse Languages' menu item at (346, 172) on xpath=//body/div[@id='wrap']/div[@id='navigation']/ul[@id='menu']/li/a[@href='/a
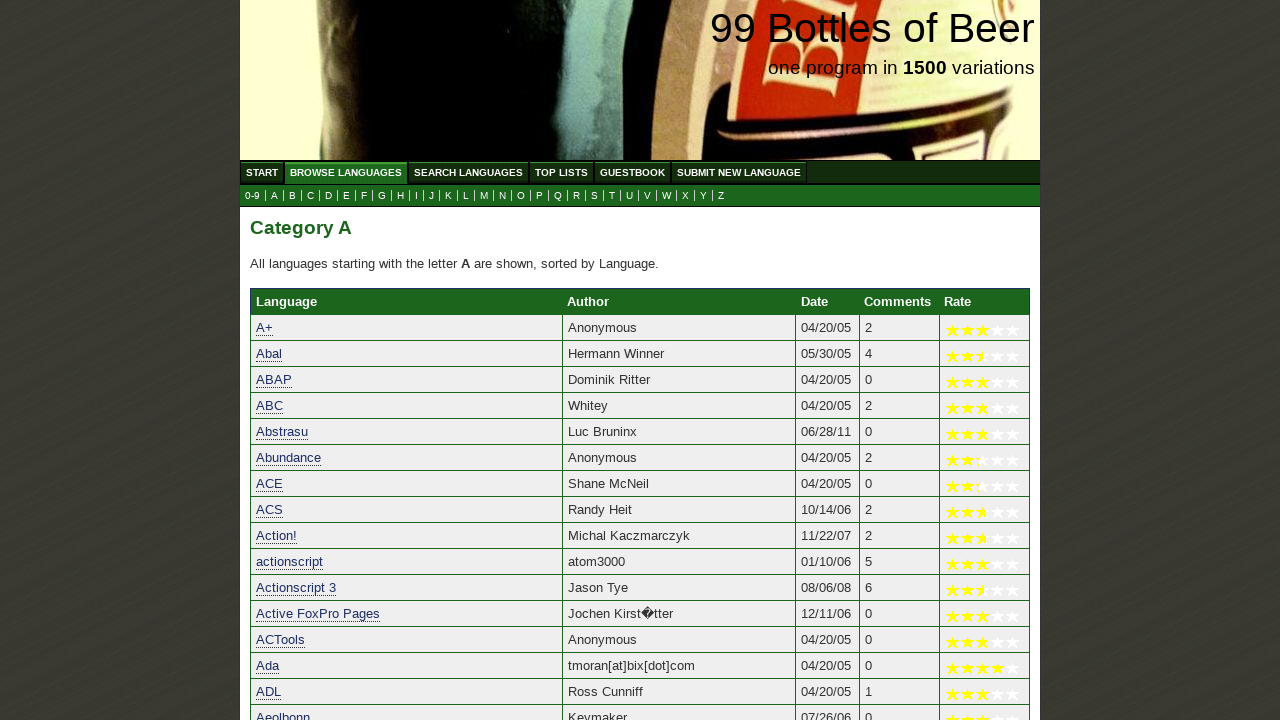

Clicked 'Start' menu item to return to home page at (262, 172) on xpath=//body/div[@id='wrap']/div[@id='navigation']/ul[@id='menu']/li/a[@href='/'
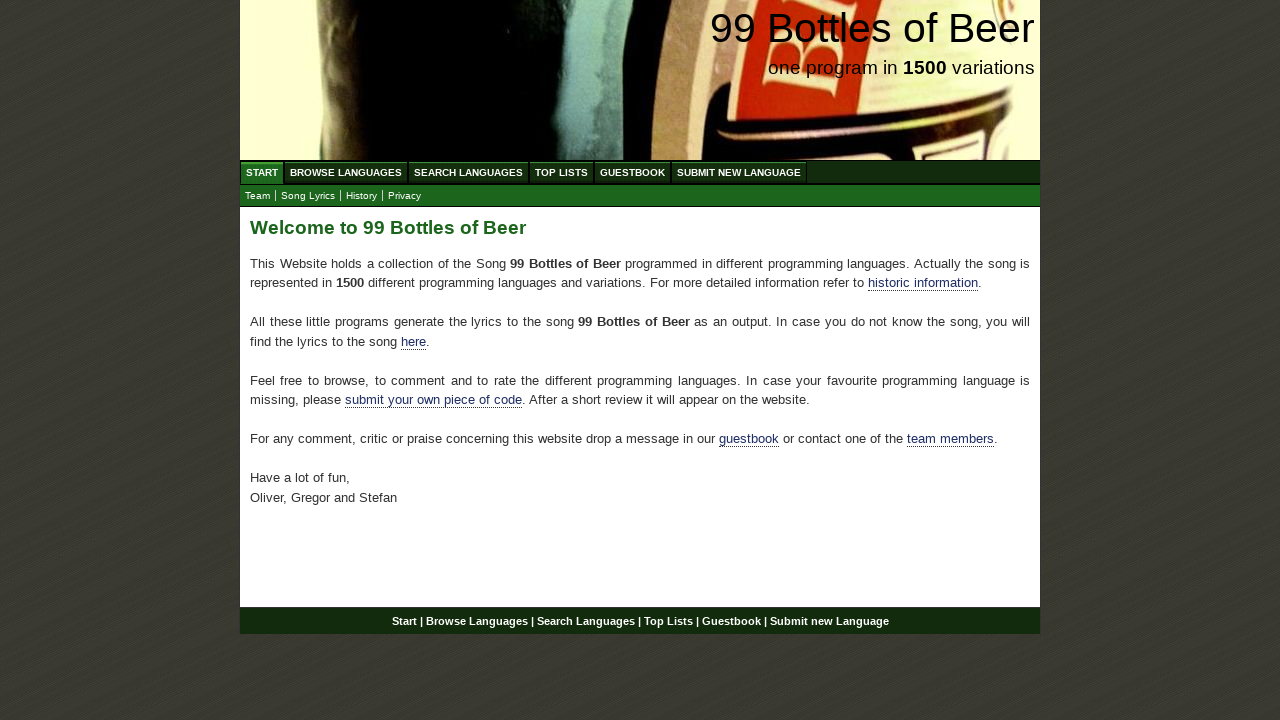

Welcome heading loaded and is visible
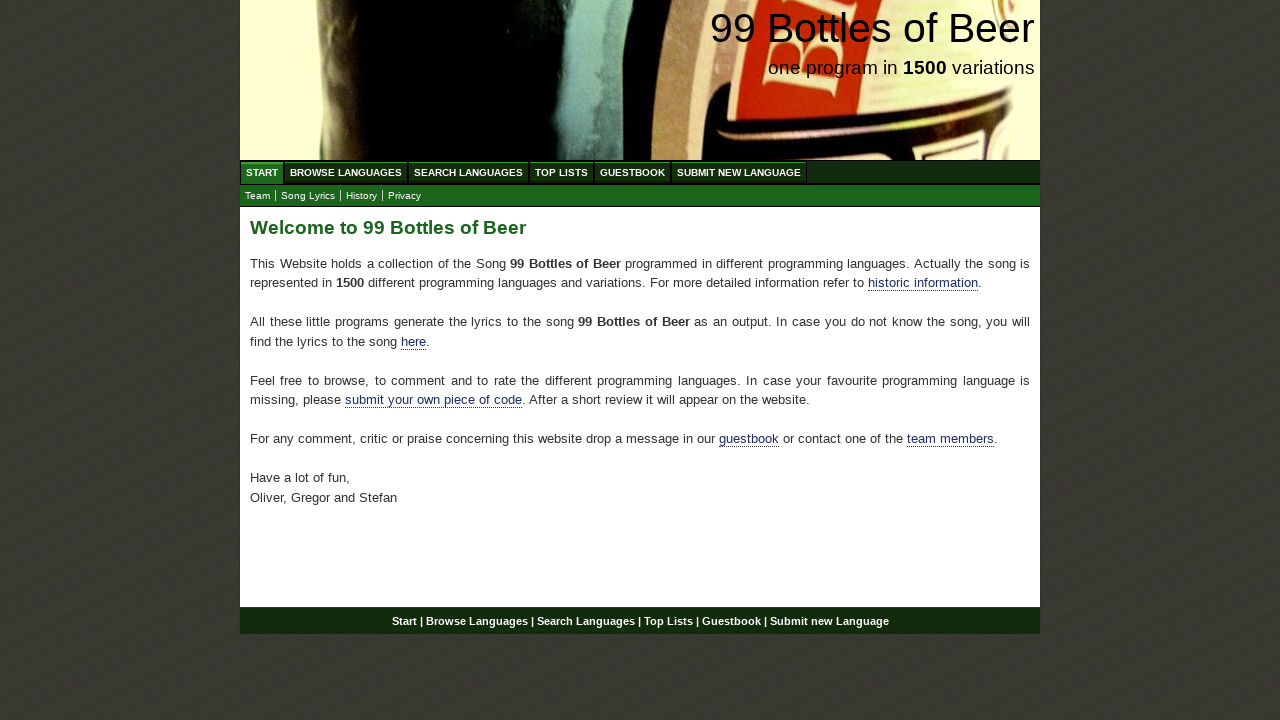

Verified welcome heading displays correct text: 'Welcome to 99 Bottles of Beer'
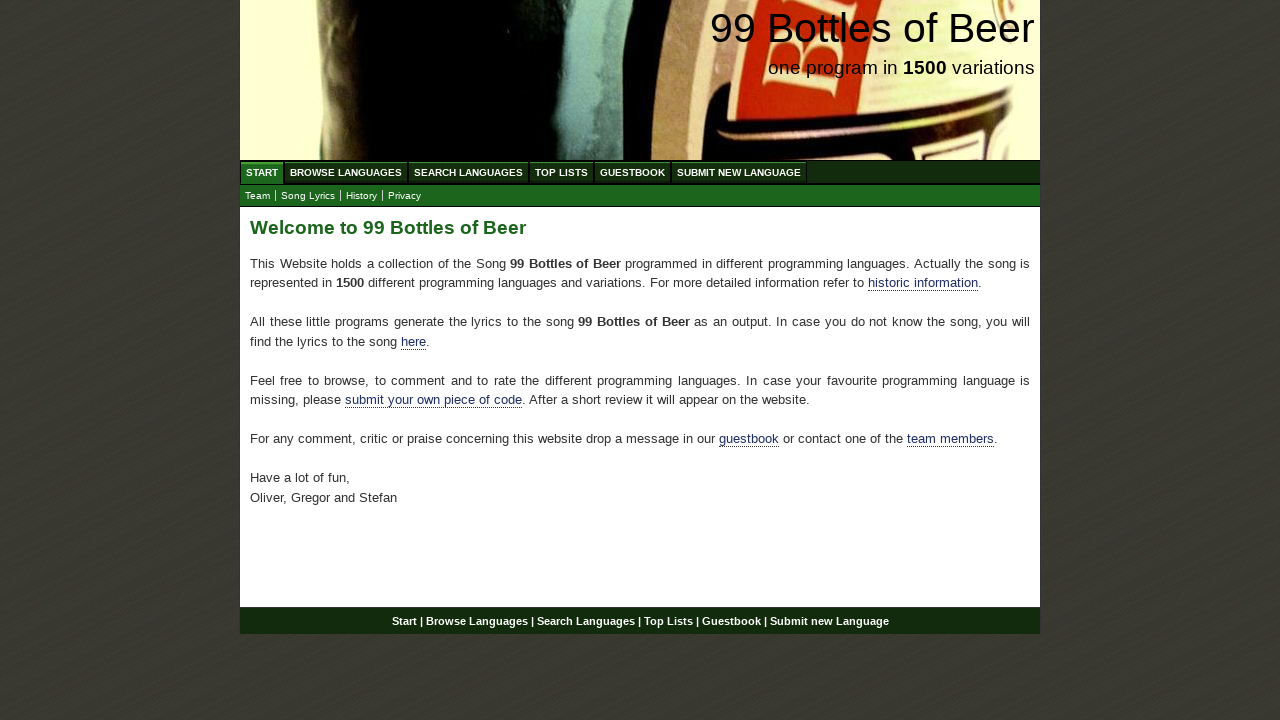

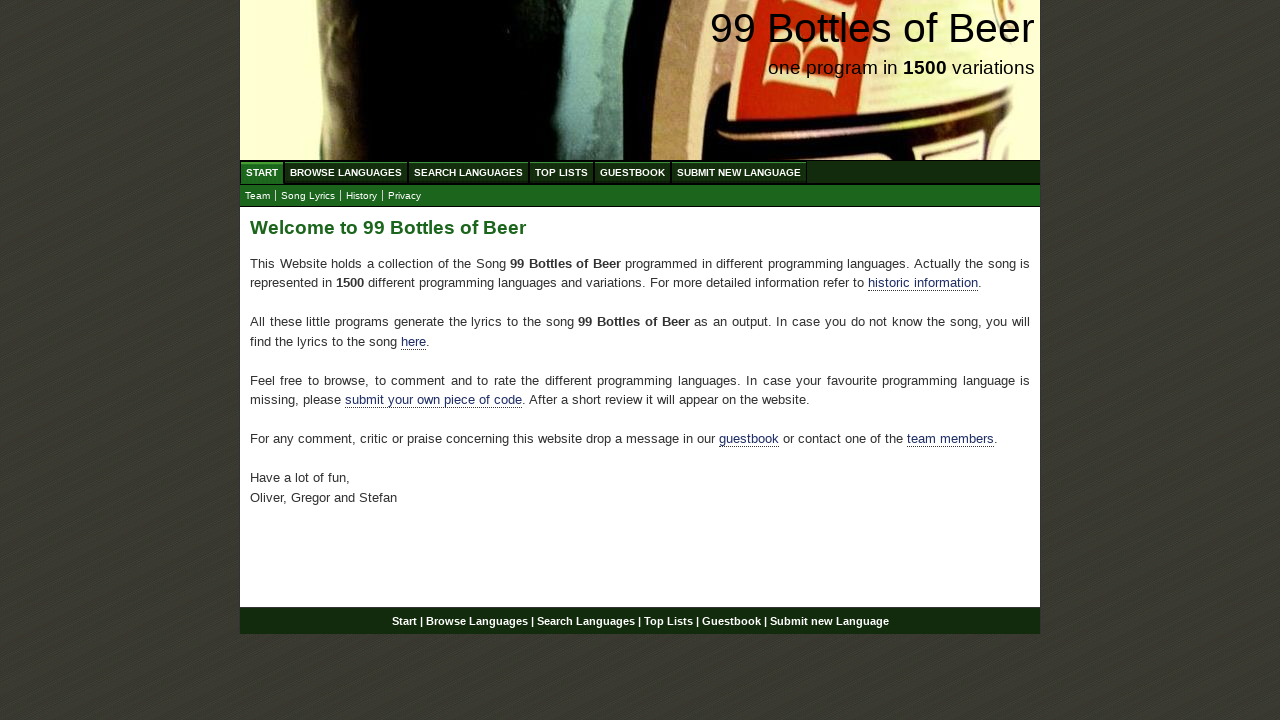